Tests JavaScript alert functionality by triggering a JS prompt, entering text, accepting it, and verifying the result message

Starting URL: https://the-internet.herokuapp.com/javascript_alerts

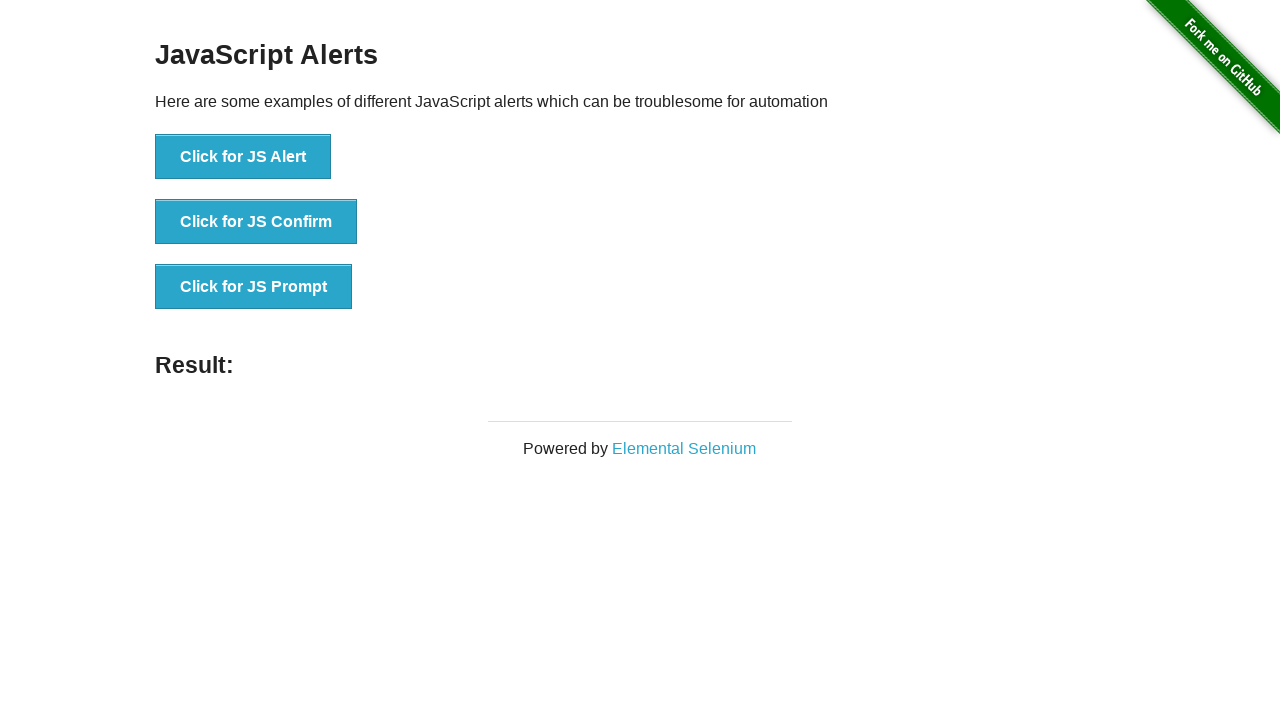

Clicked JS Prompt button at (254, 287) on button[onclick='jsPrompt()']
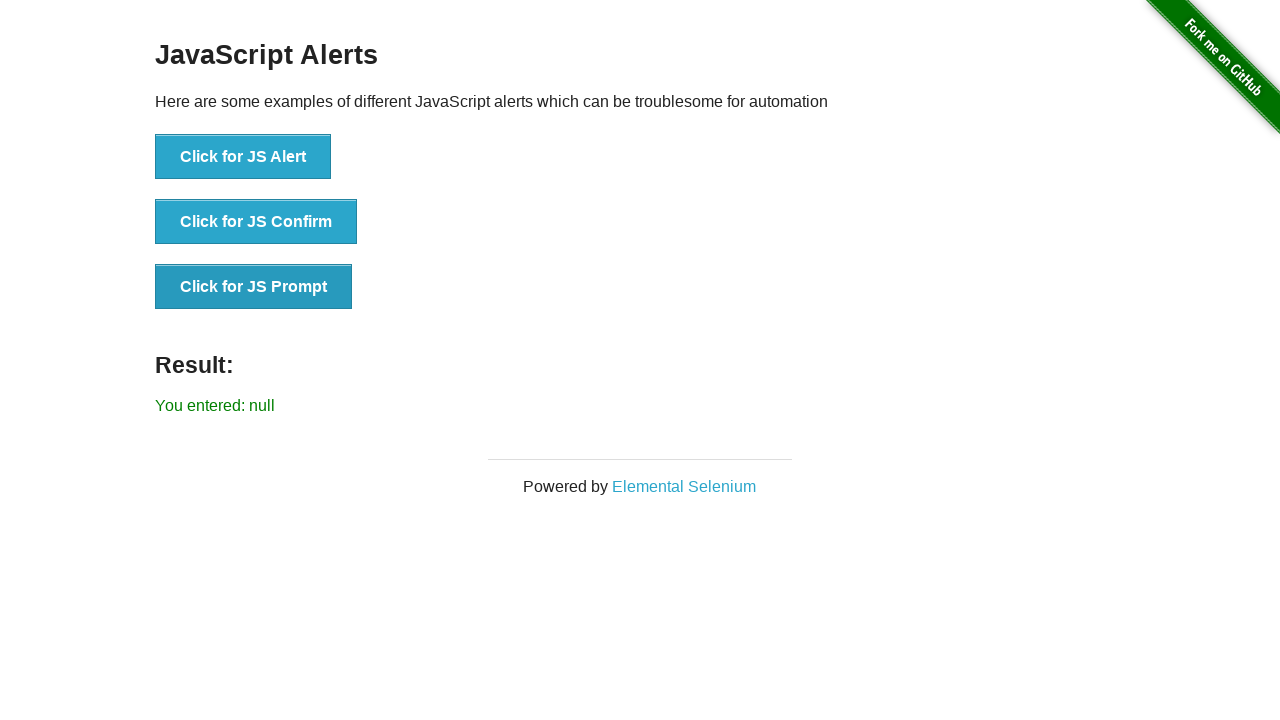

Set up dialog handler to accept prompt with text 'Hasan Sahin'
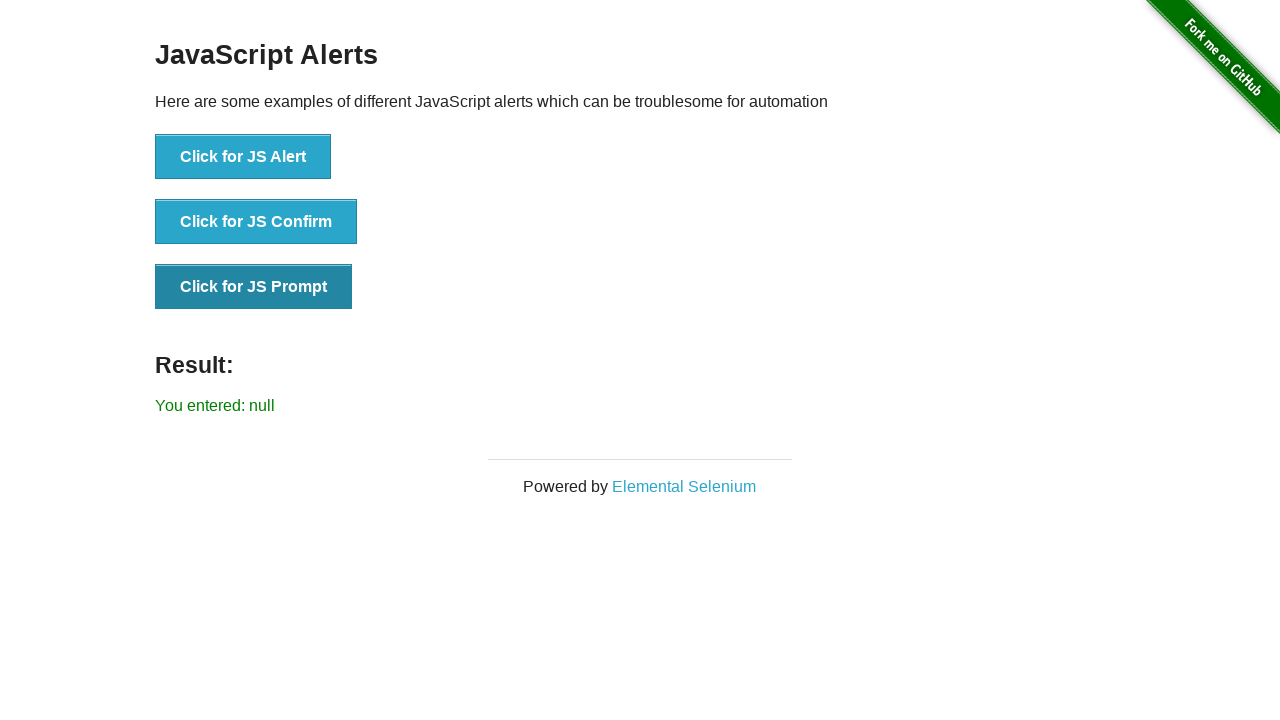

Clicked JS Prompt button again to trigger the dialog at (254, 287) on button[onclick='jsPrompt()']
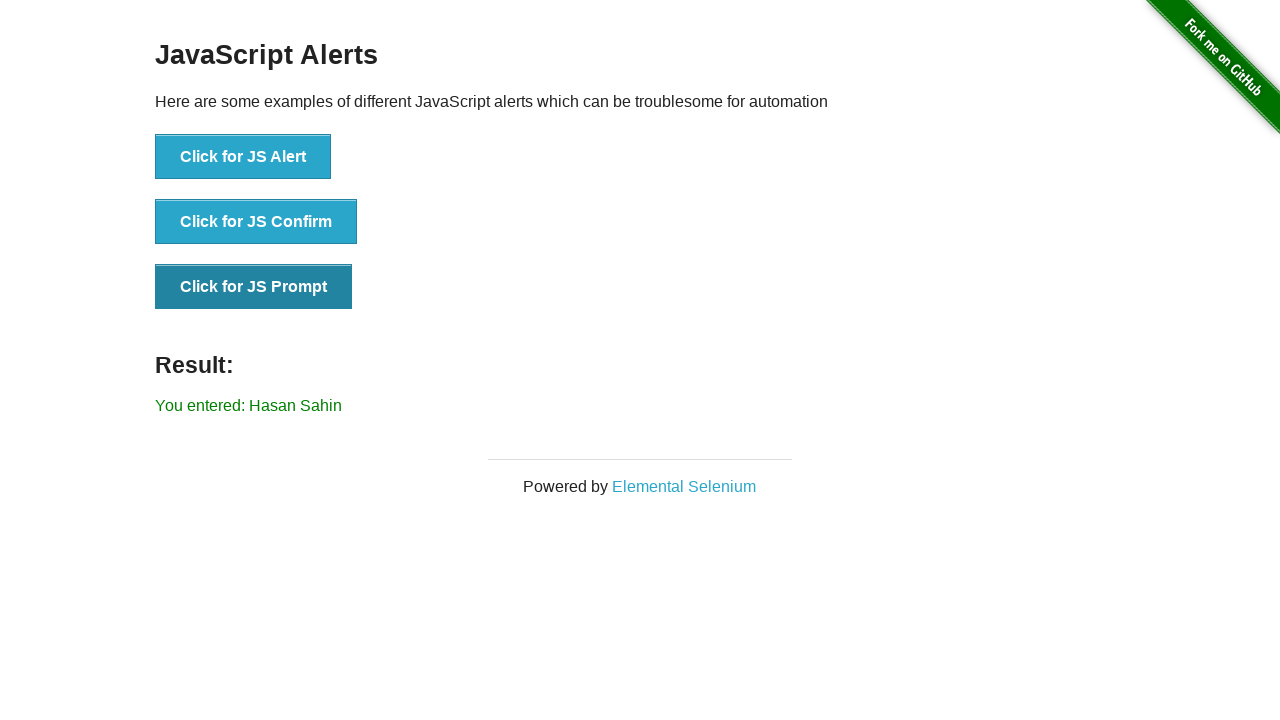

Located result element
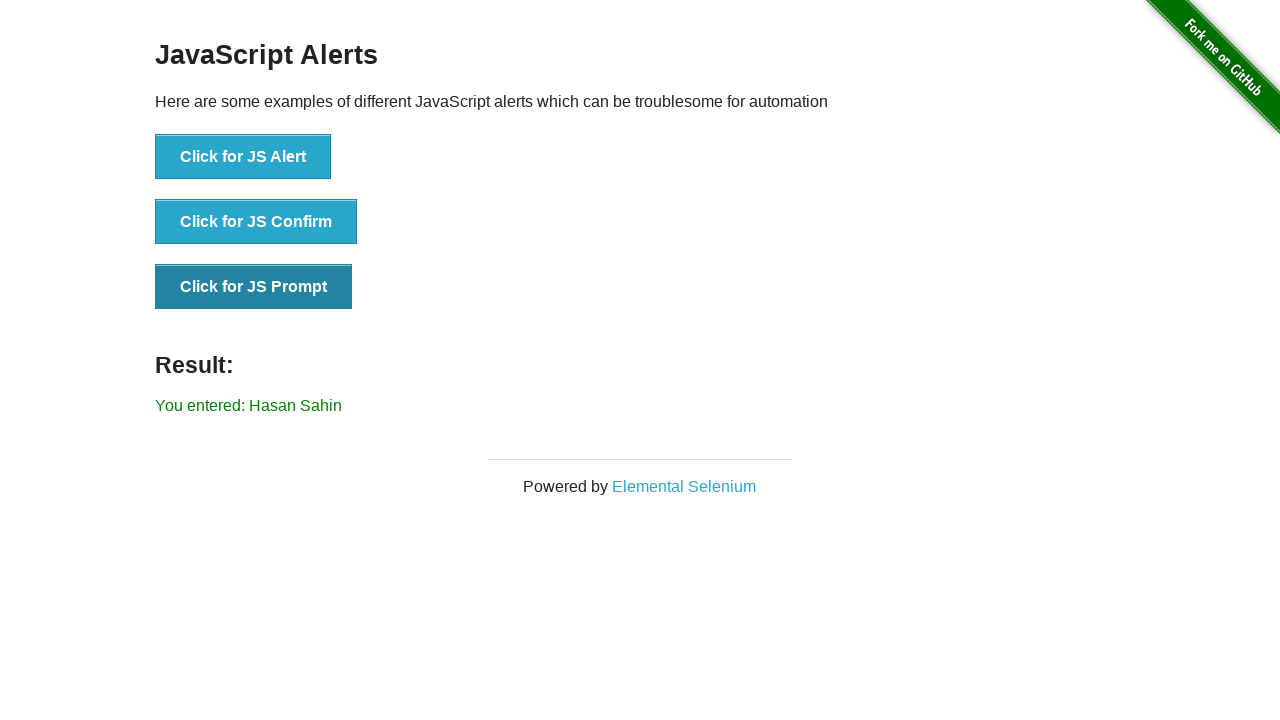

Retrieved result text from element
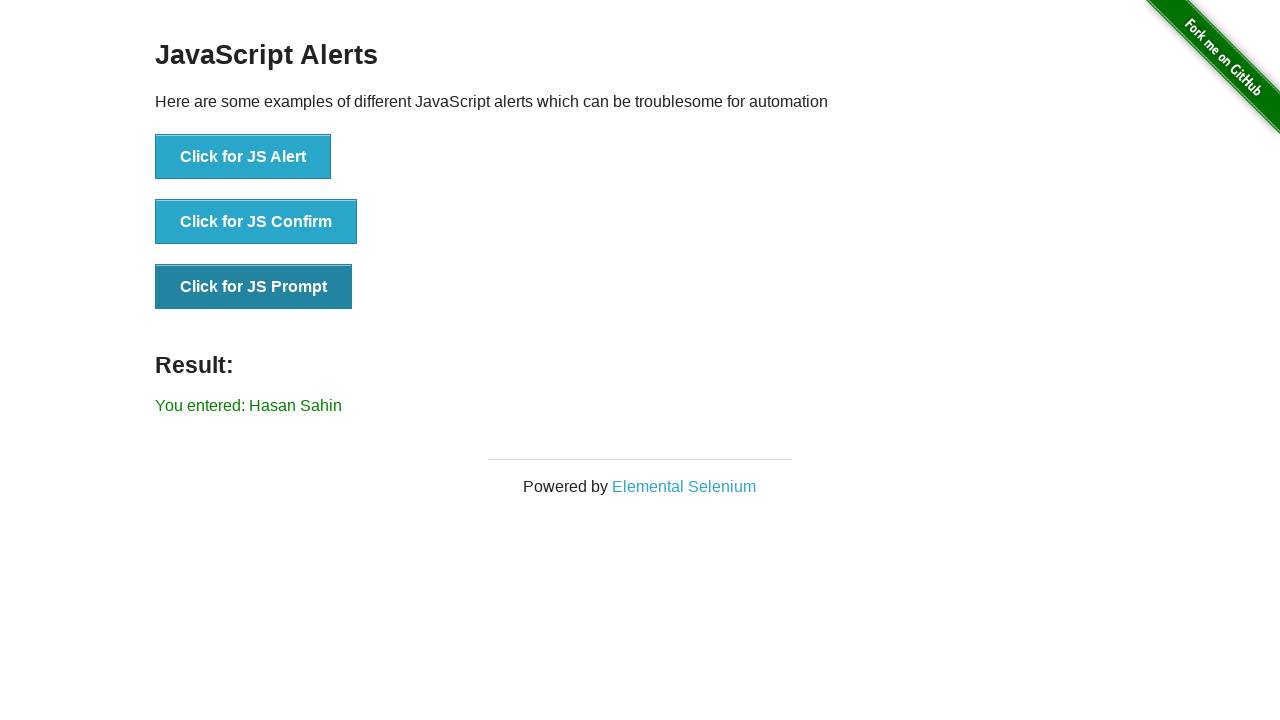

Verified result message matches expected text 'You entered: Hasan Sahin'
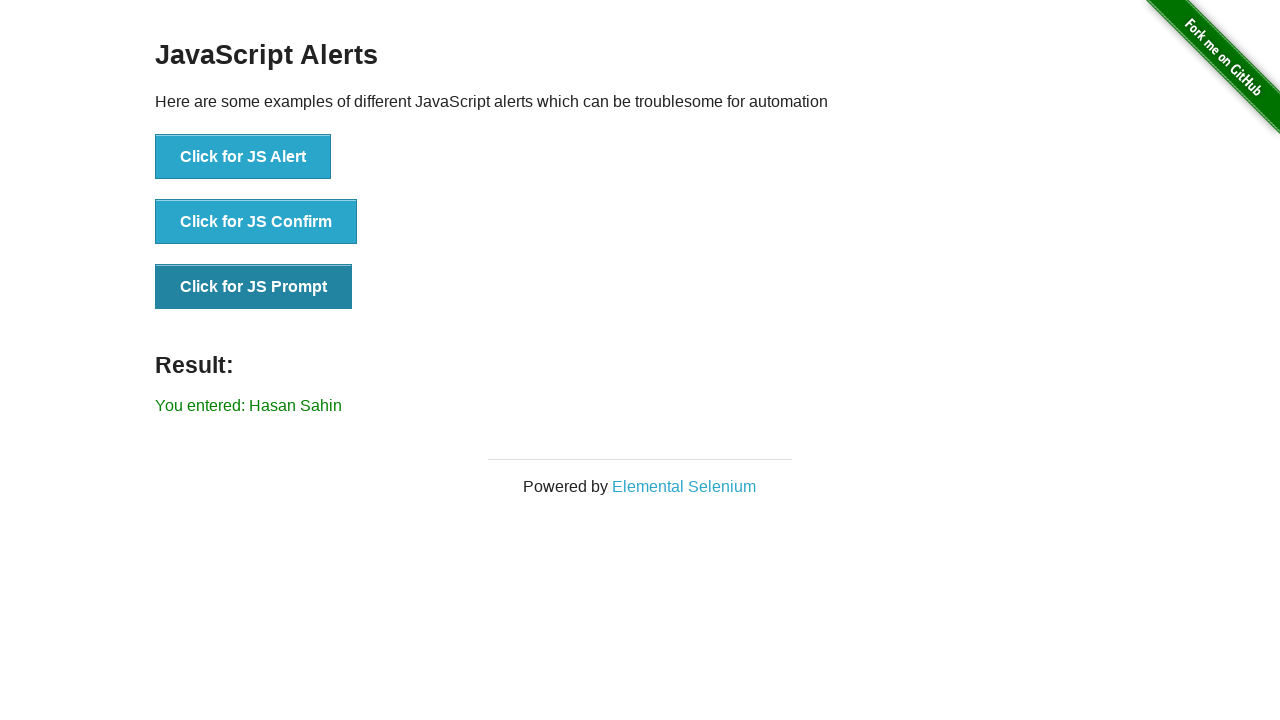

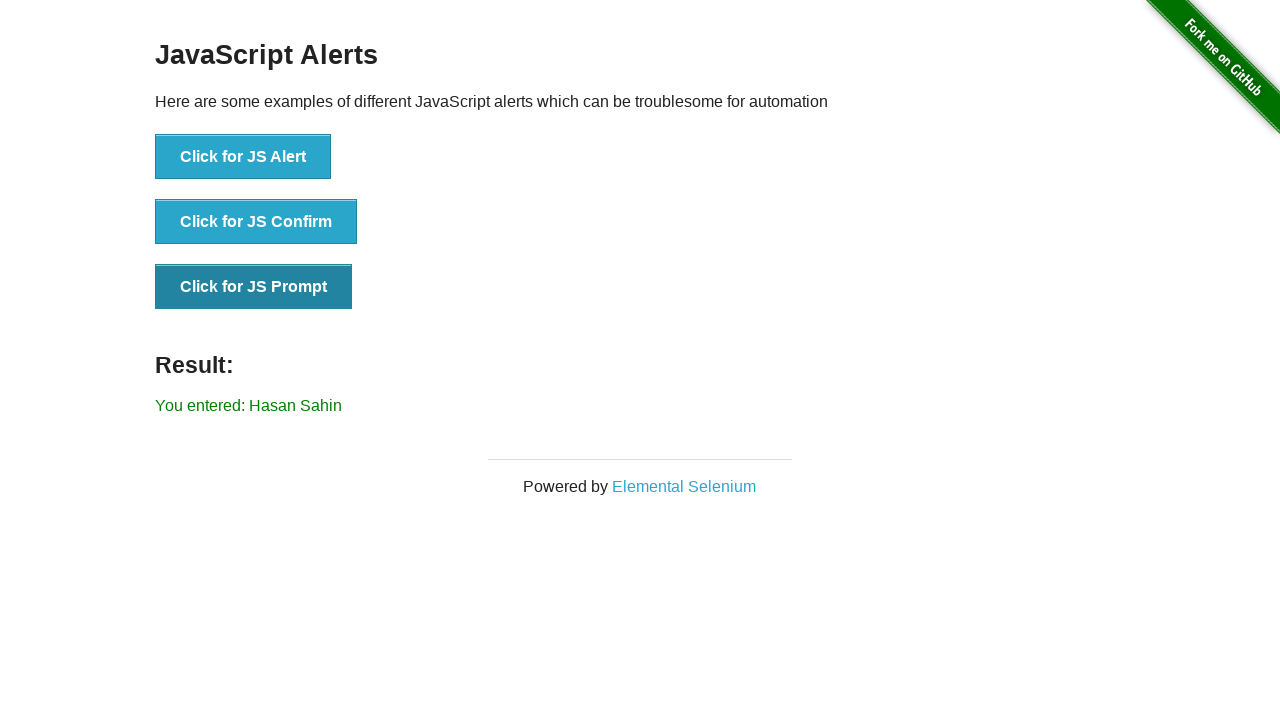